Negative test case that fills out a Google Form but skips the required checkbox field, then submits and verifies the error message "This is a required question" appears.

Starting URL: https://docs.google.com/forms/d/e/1FAIpQLSeT6MPuoZm8Ks3TUw9j3lTKeUlwvcVseFeear6OF4ey24Q40g/viewform

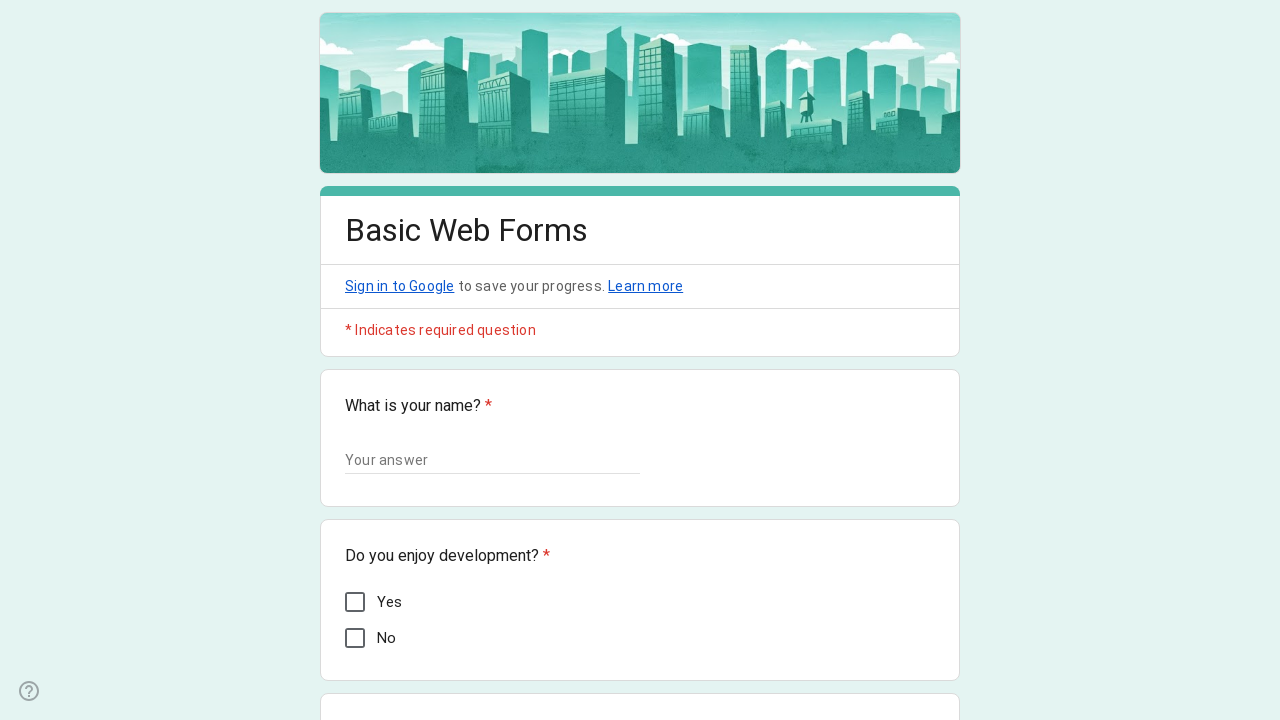

Waited for form to load
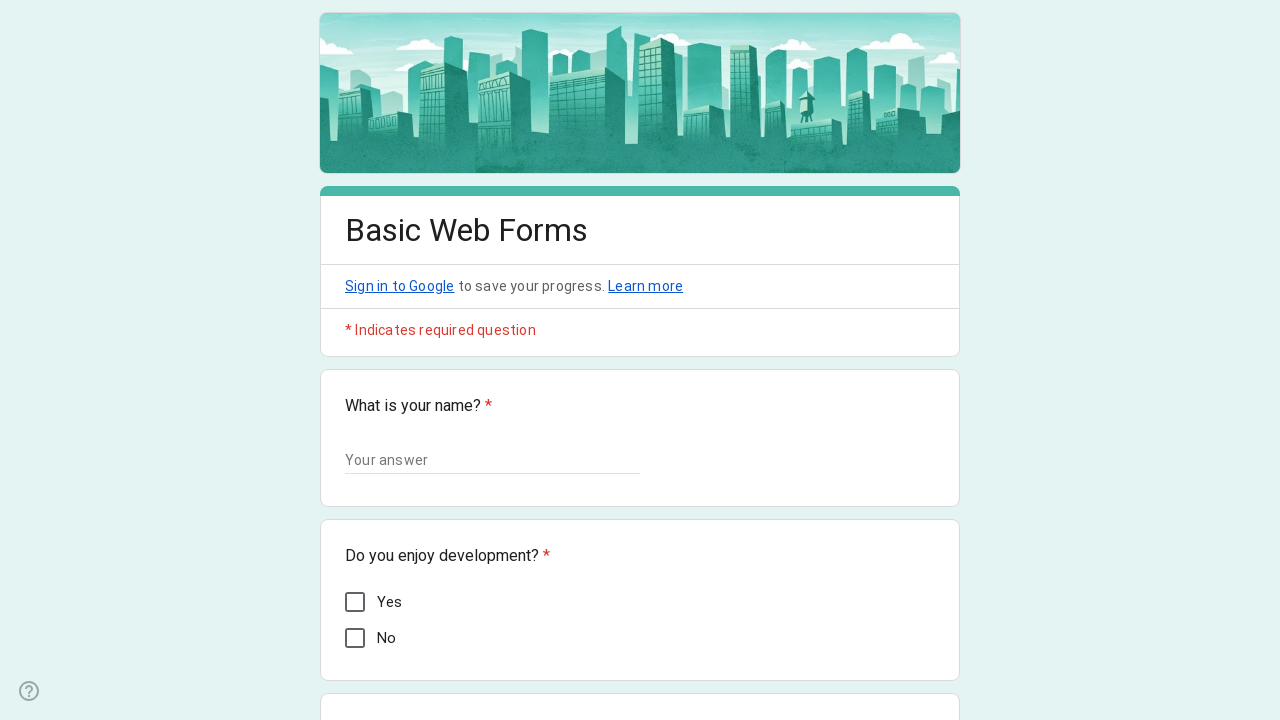

Filled name field with 'Jane Doe' on input[type='text']
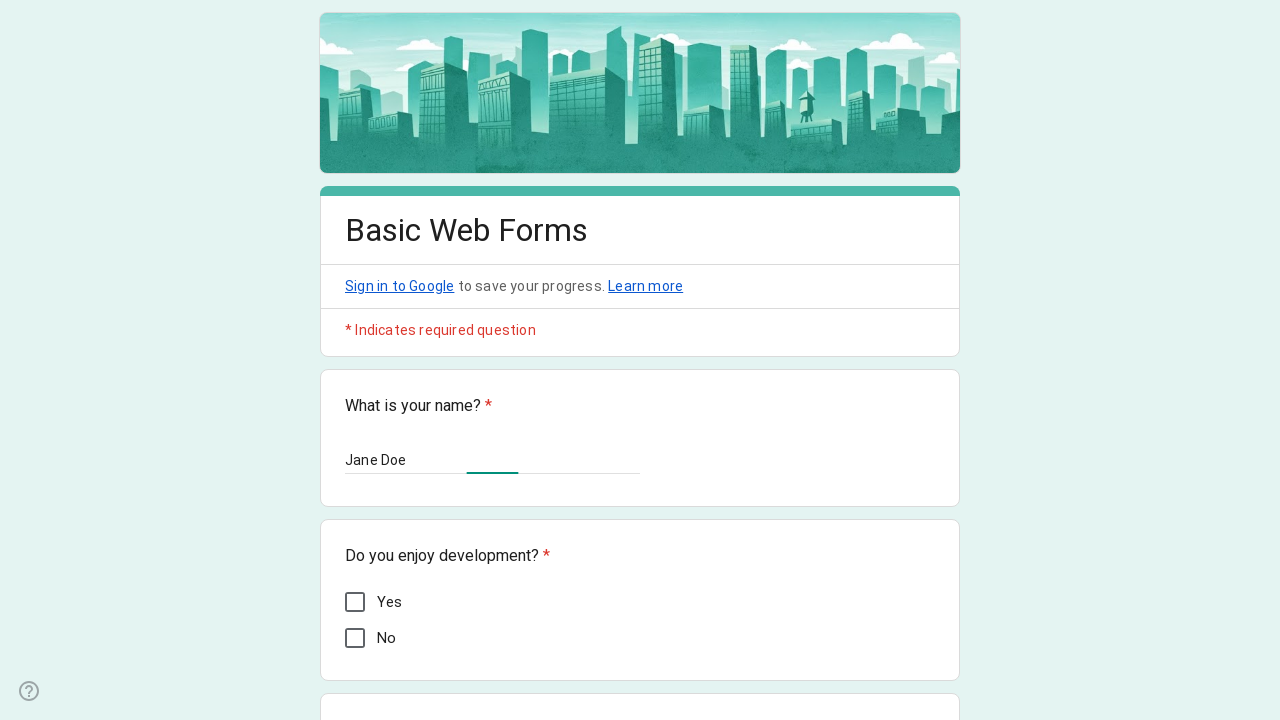

Clicked dropdown to open options at (434, 360) on div[role='listbox']
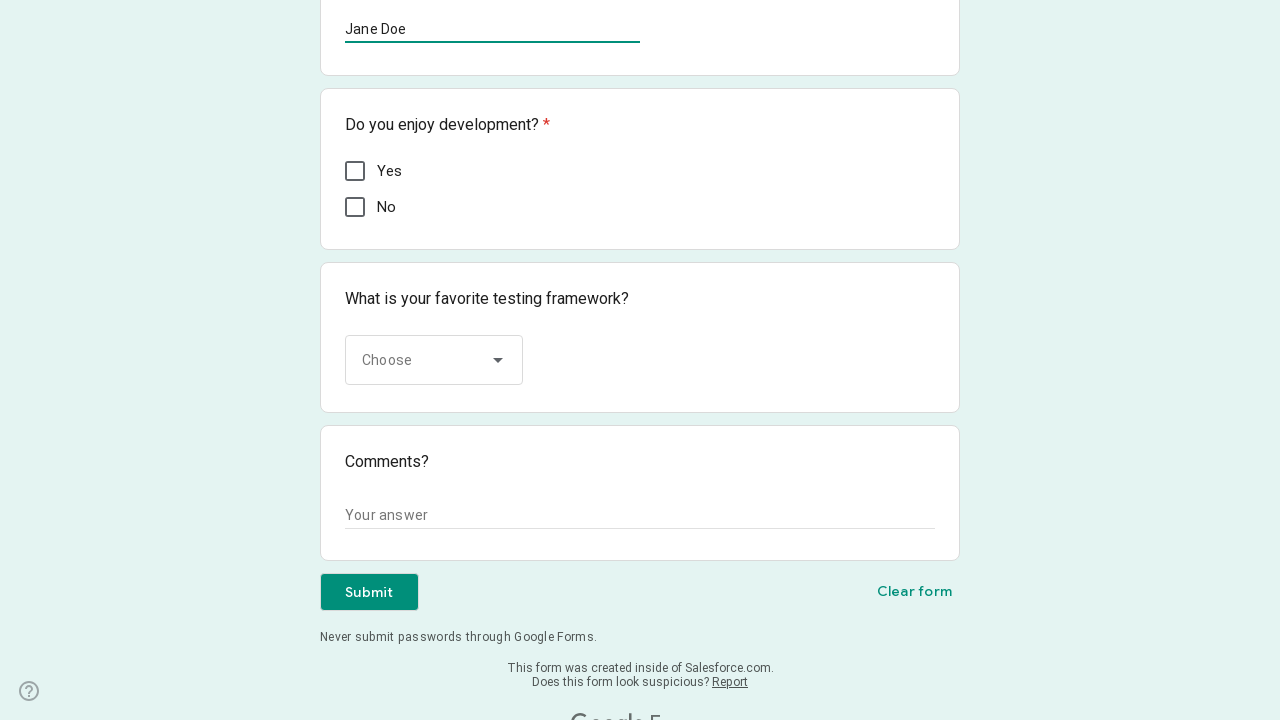

Selected 'Cucumber' from dropdown at (435, 520) on div[role='option']:has-text('Cucumber')
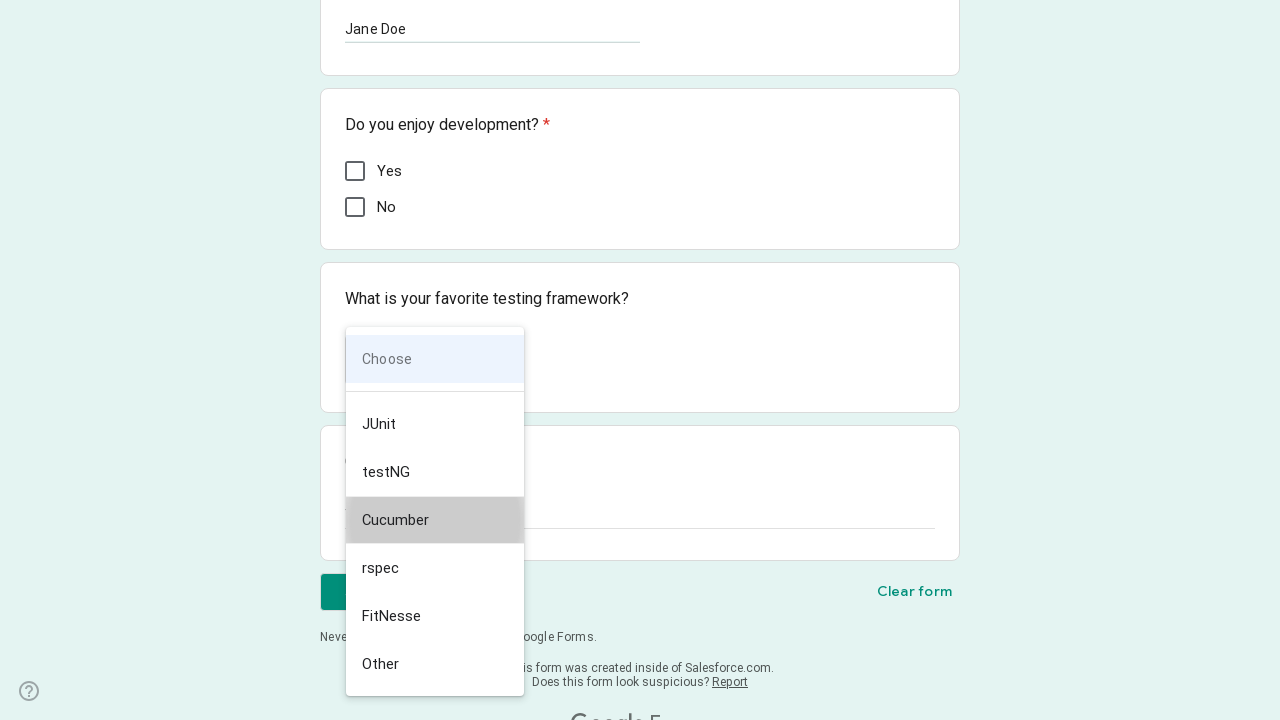

Filled comments field with test message on textarea
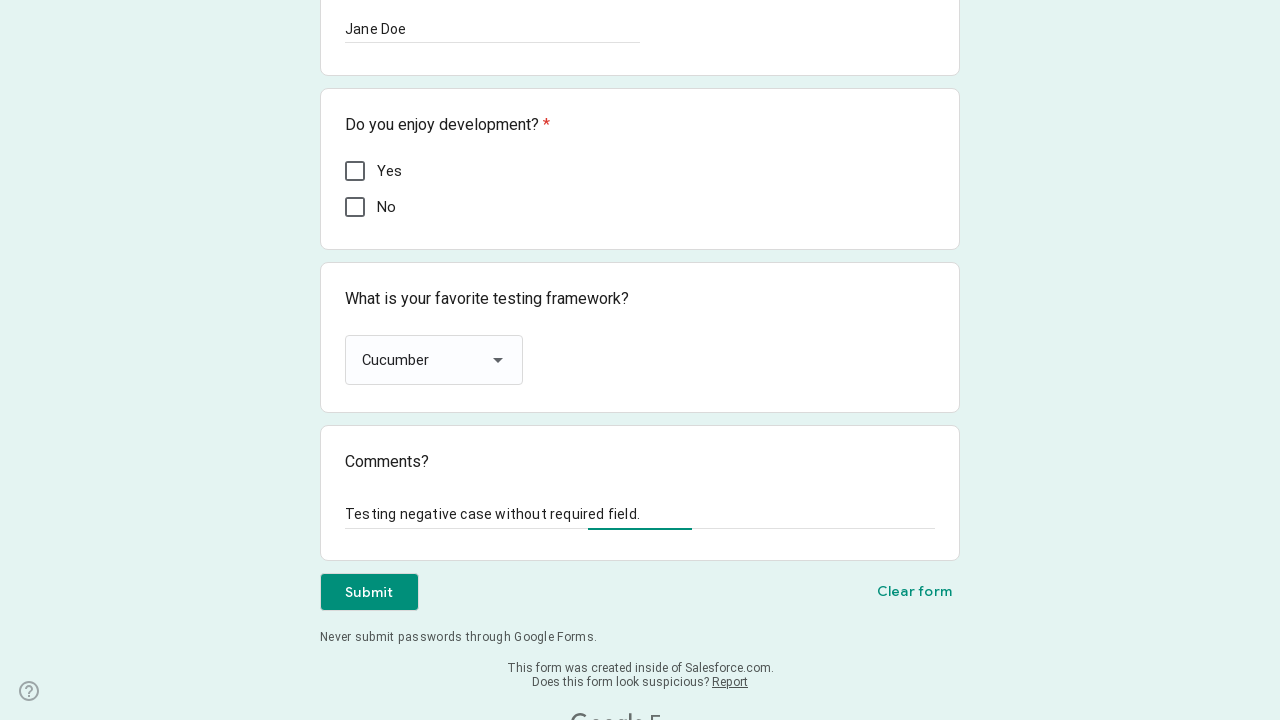

Clicked Submit button at (369, 592) on div[role='button']:has-text('Submit')
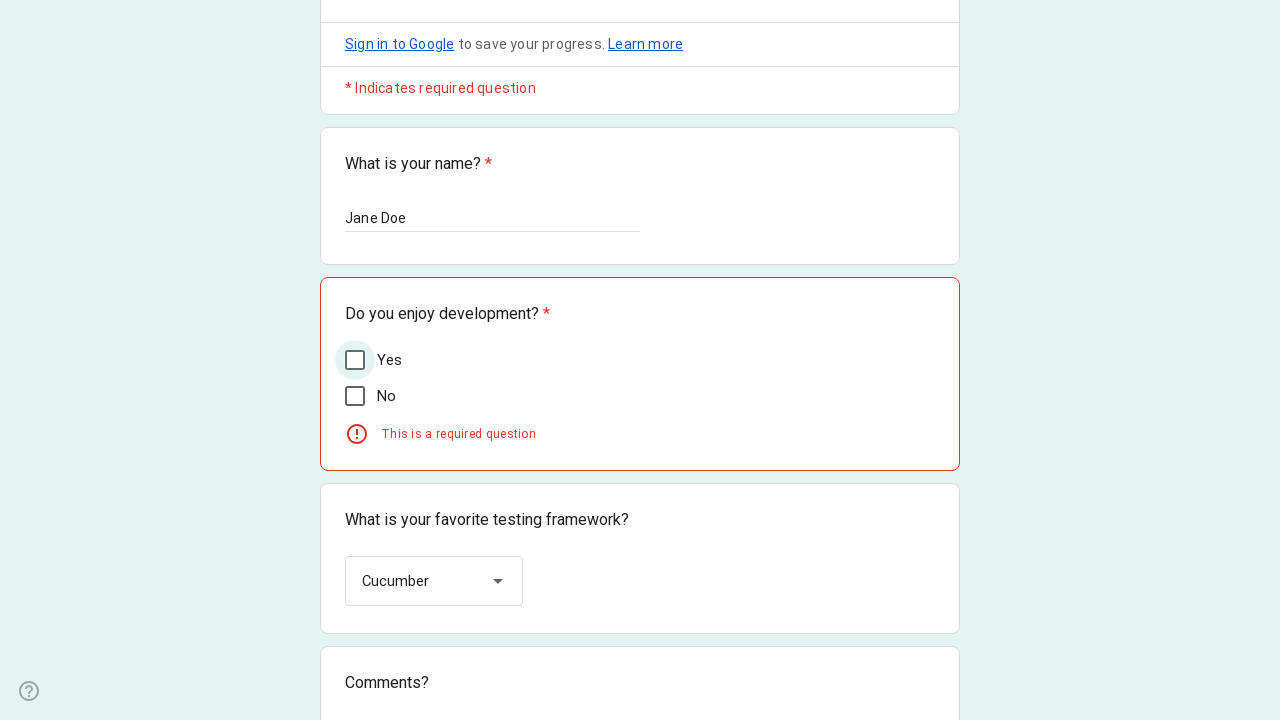

Verified error message 'This is a required question' appeared
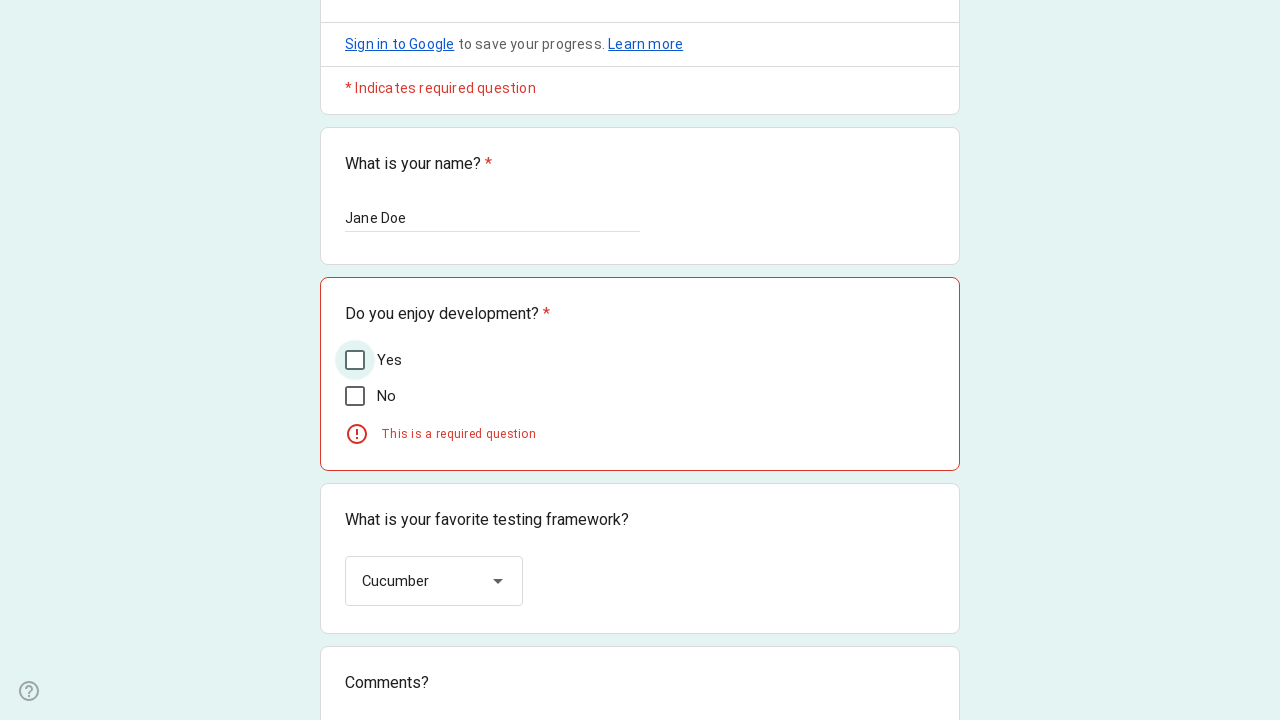

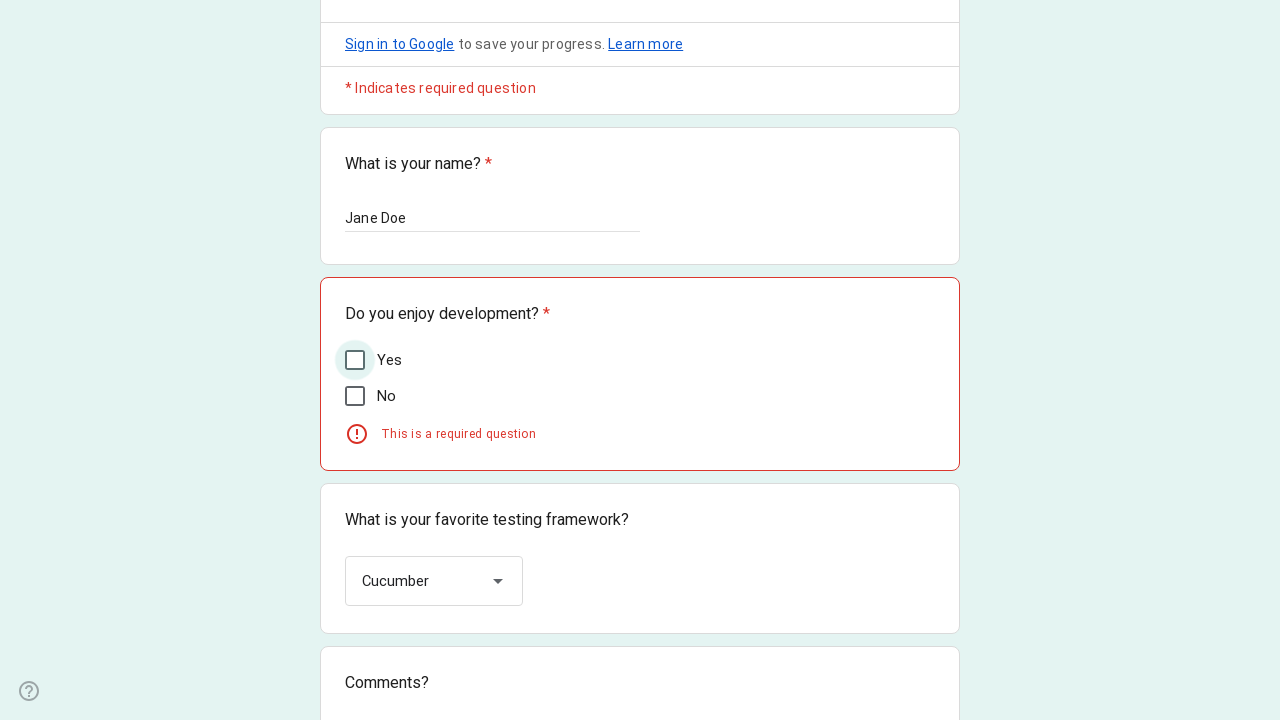